Tests radio button functionality by clicking the "Yes" radio button, verifying the selection message, then clicking the "Impressive" radio button and verifying that selection as well.

Starting URL: https://demoqa.com/radio-button

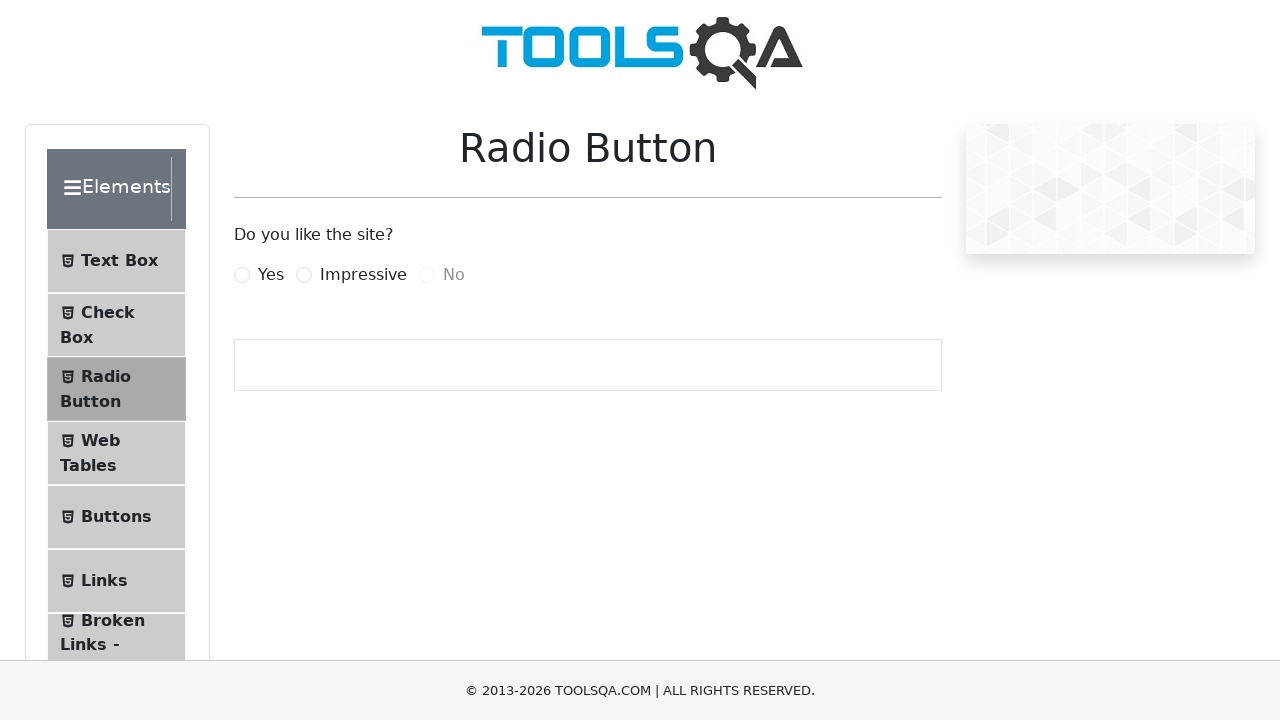

Clicked the 'Yes' radio button at (271, 275) on label[for='yesRadio']
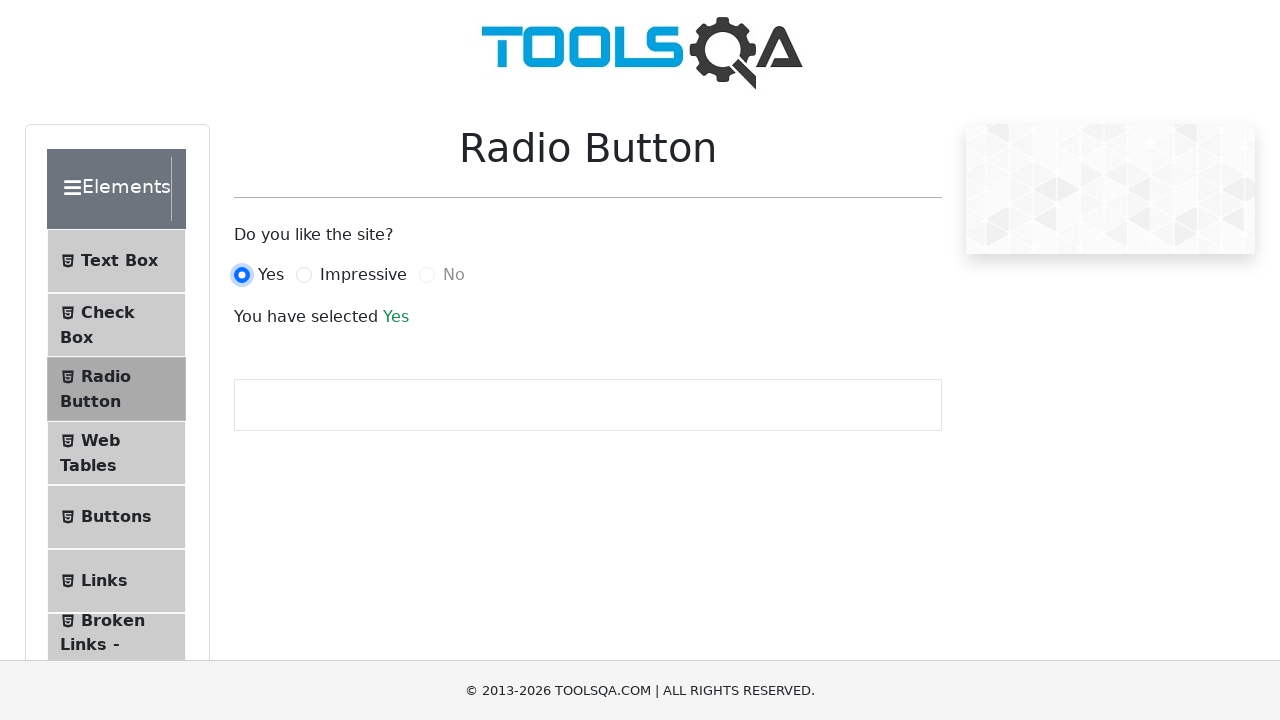

Verified that 'You have selected Yes' message is displayed
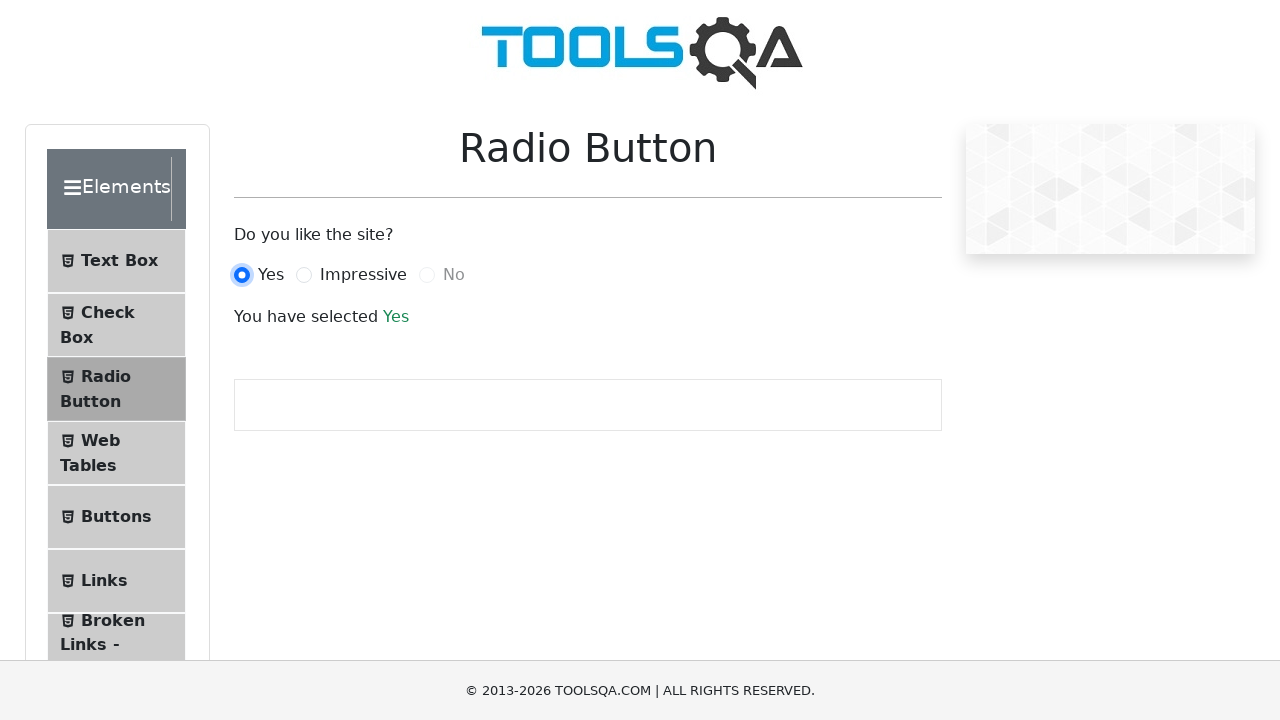

Verified that the 'Yes' radio button is enabled
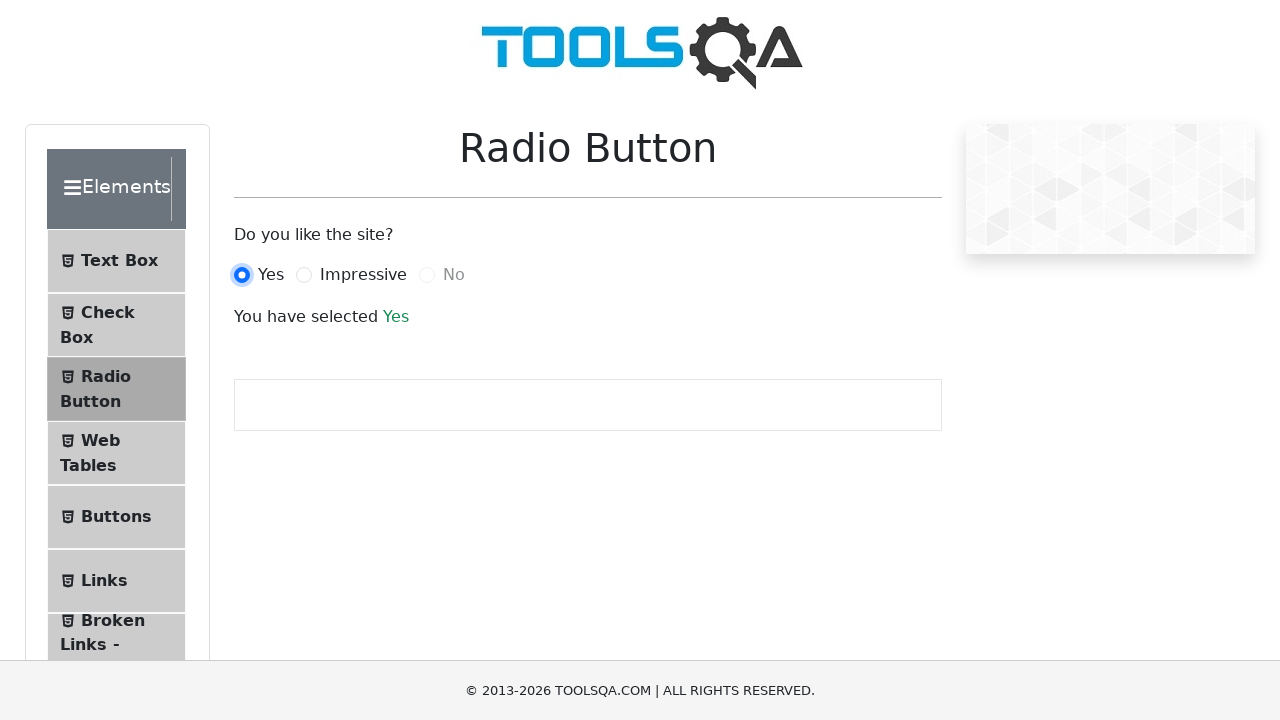

Clicked the 'Impressive' radio button at (363, 275) on label[for='impressiveRadio']
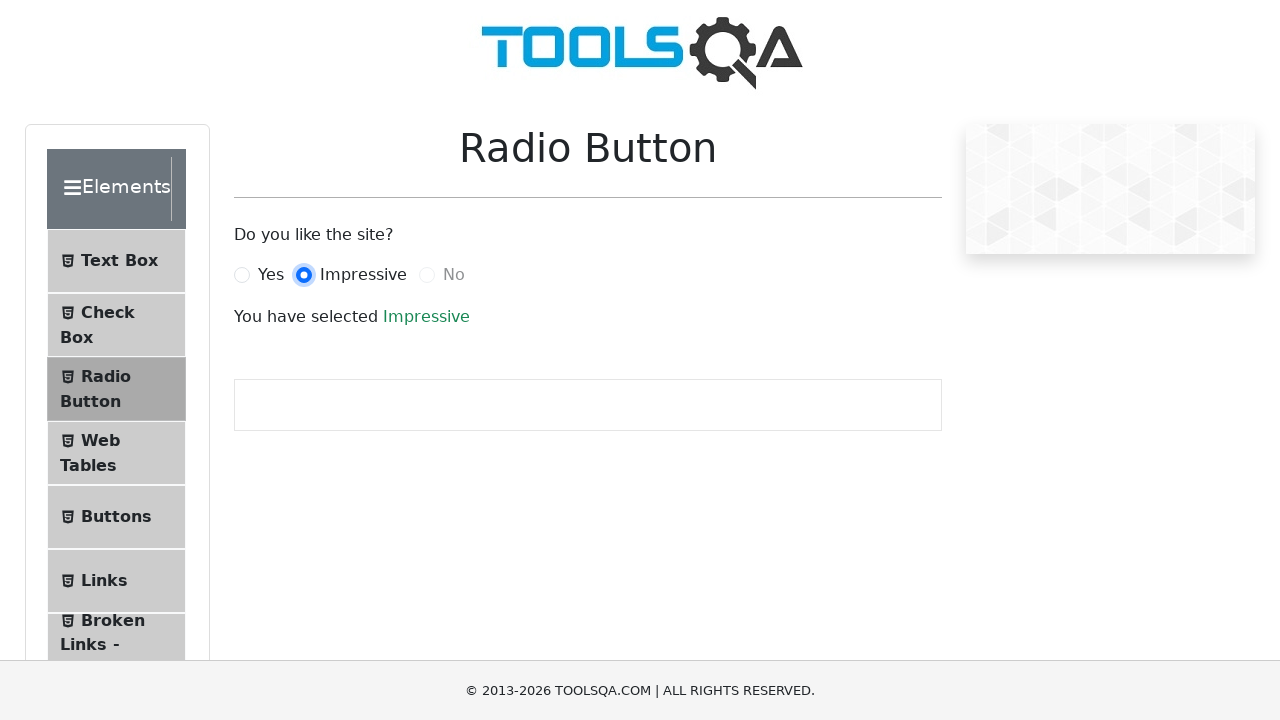

Verified that 'You have selected Impressive' message is displayed
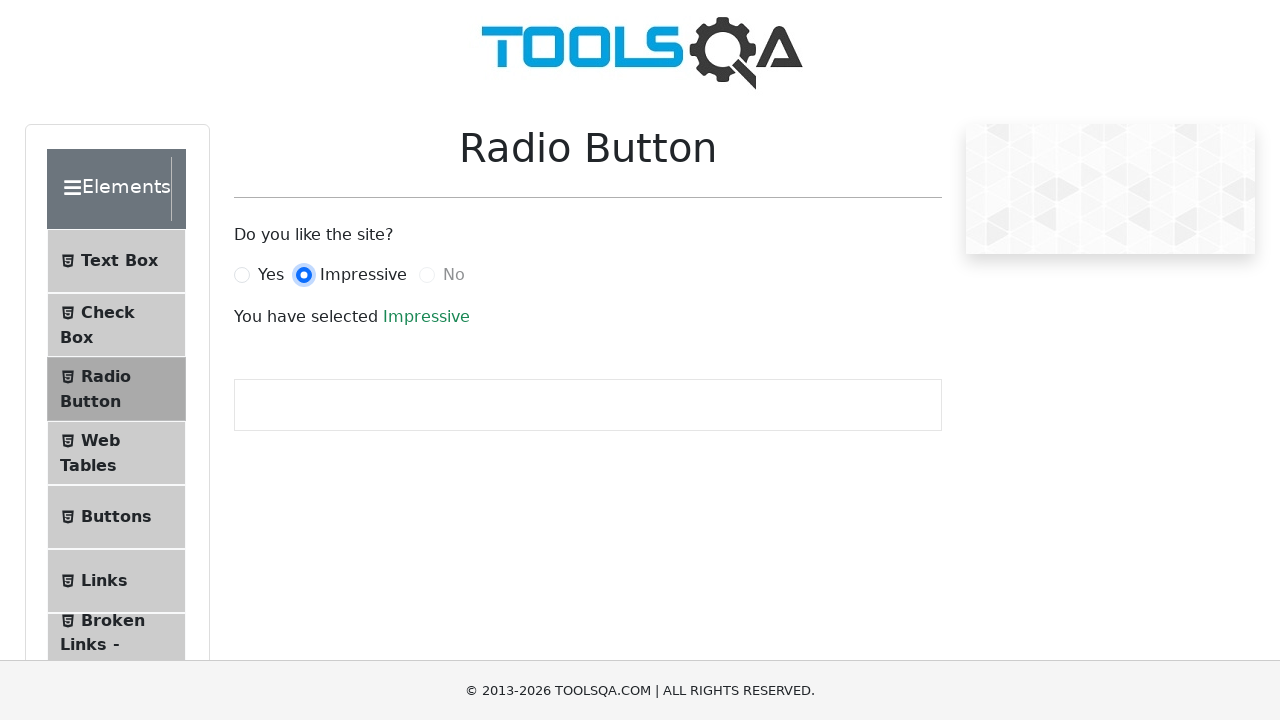

Verified that the 'Do you like the site?' text is visible
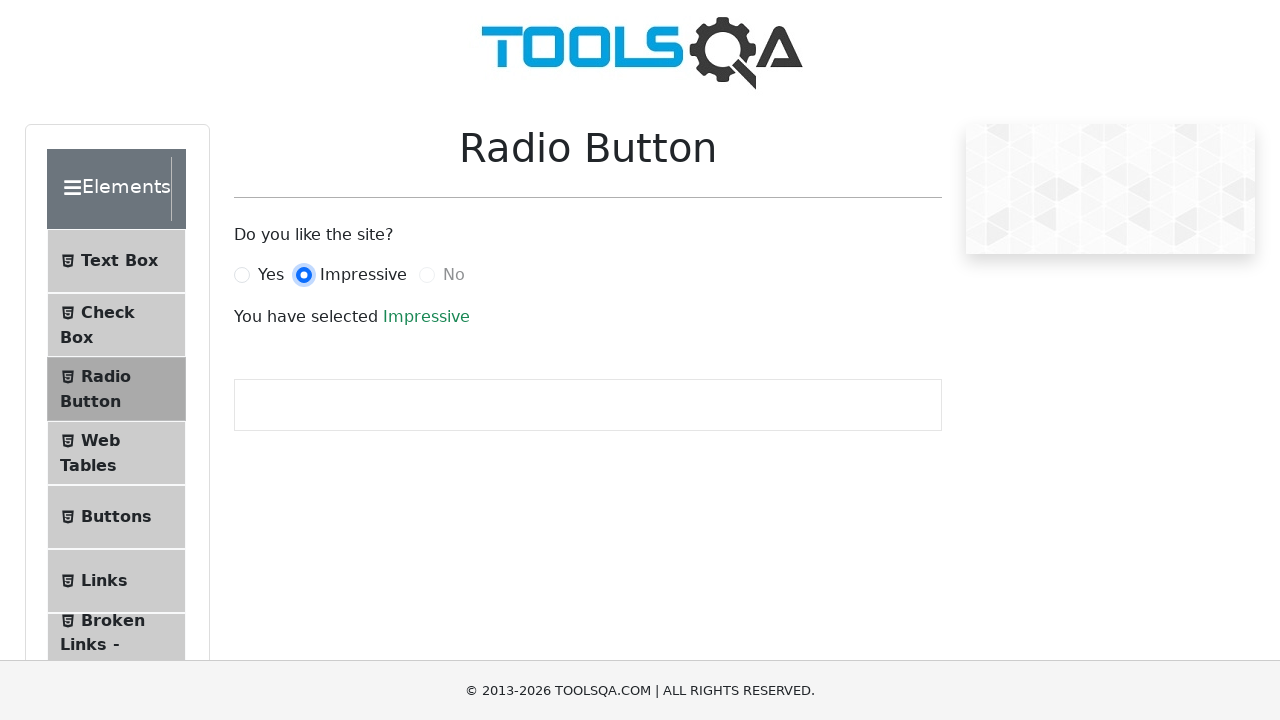

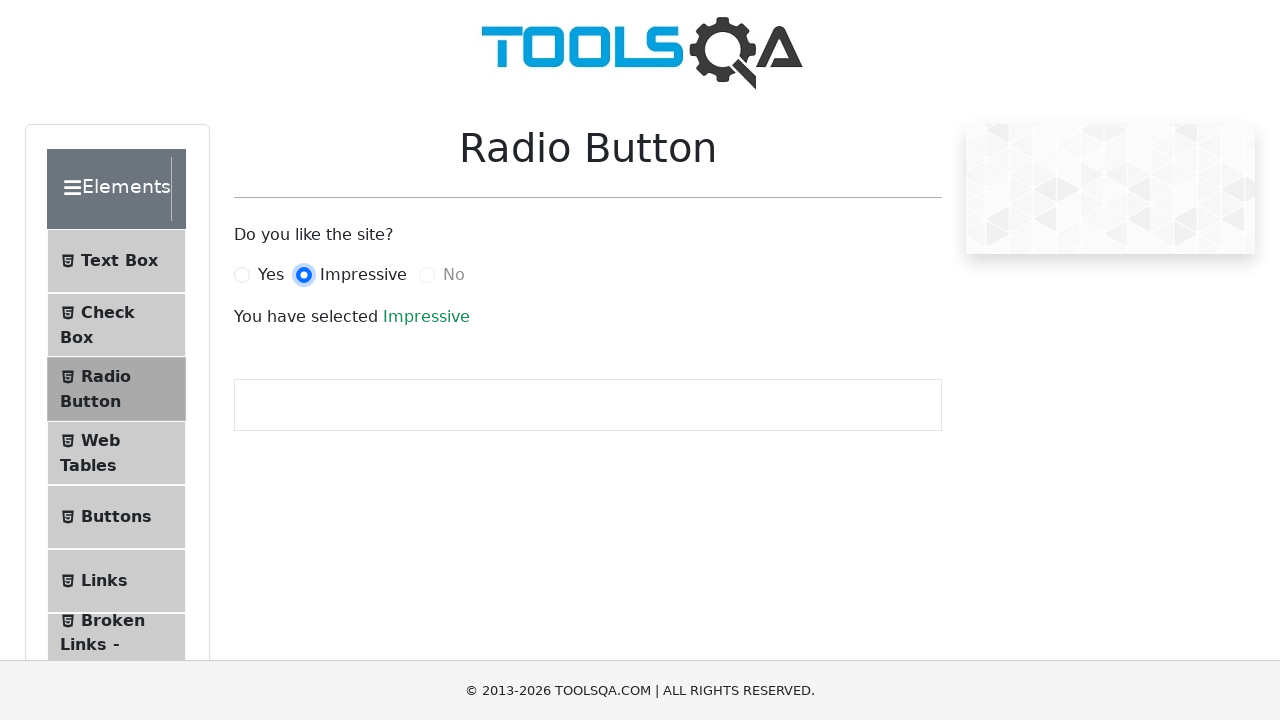